Tests iframe handling by iterating through all iframes on the page to find and click a "Click Me" button inside one of them.

Starting URL: https://leafground.com/frame.xhtml

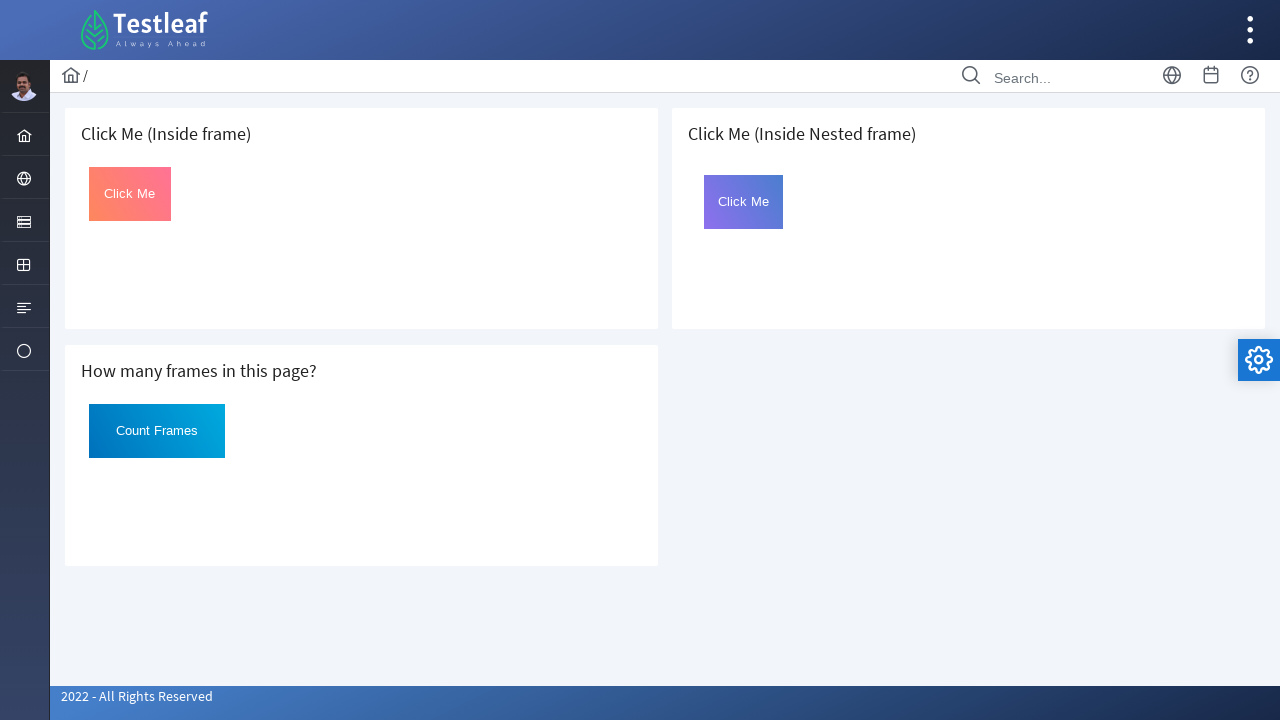

Retrieved all iframes from the page
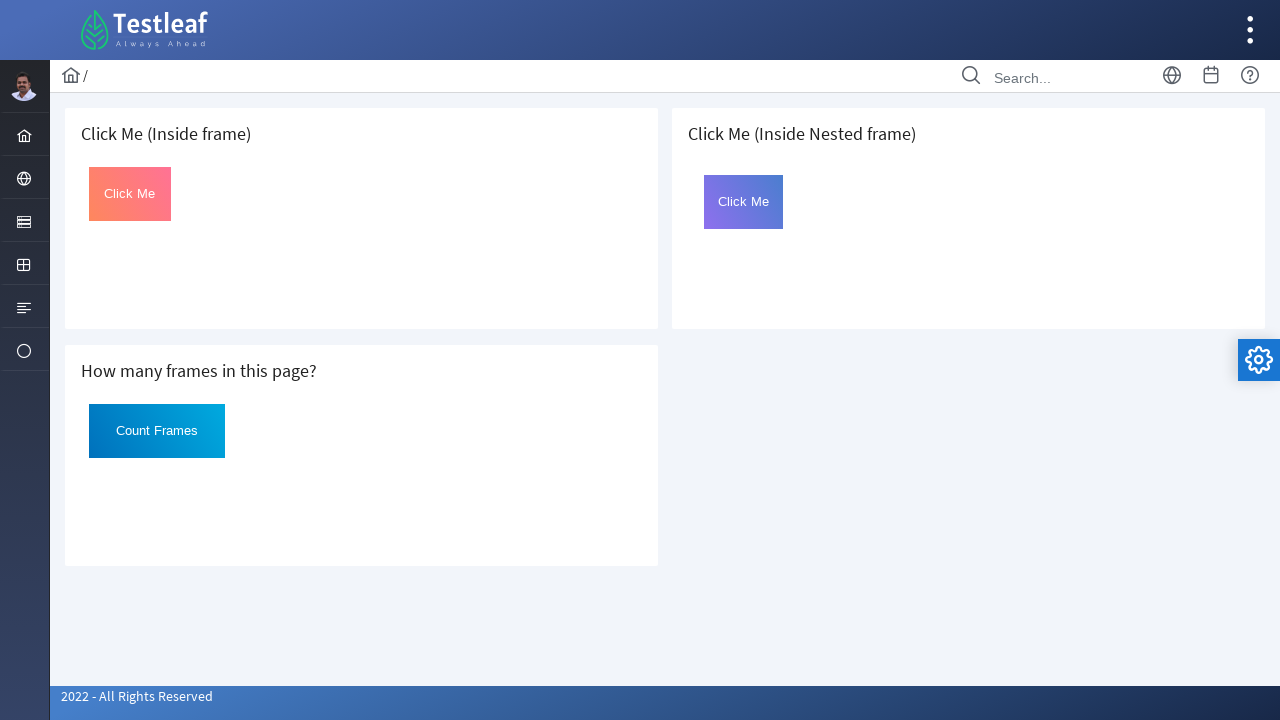

Found 'Click Me' button in iframe
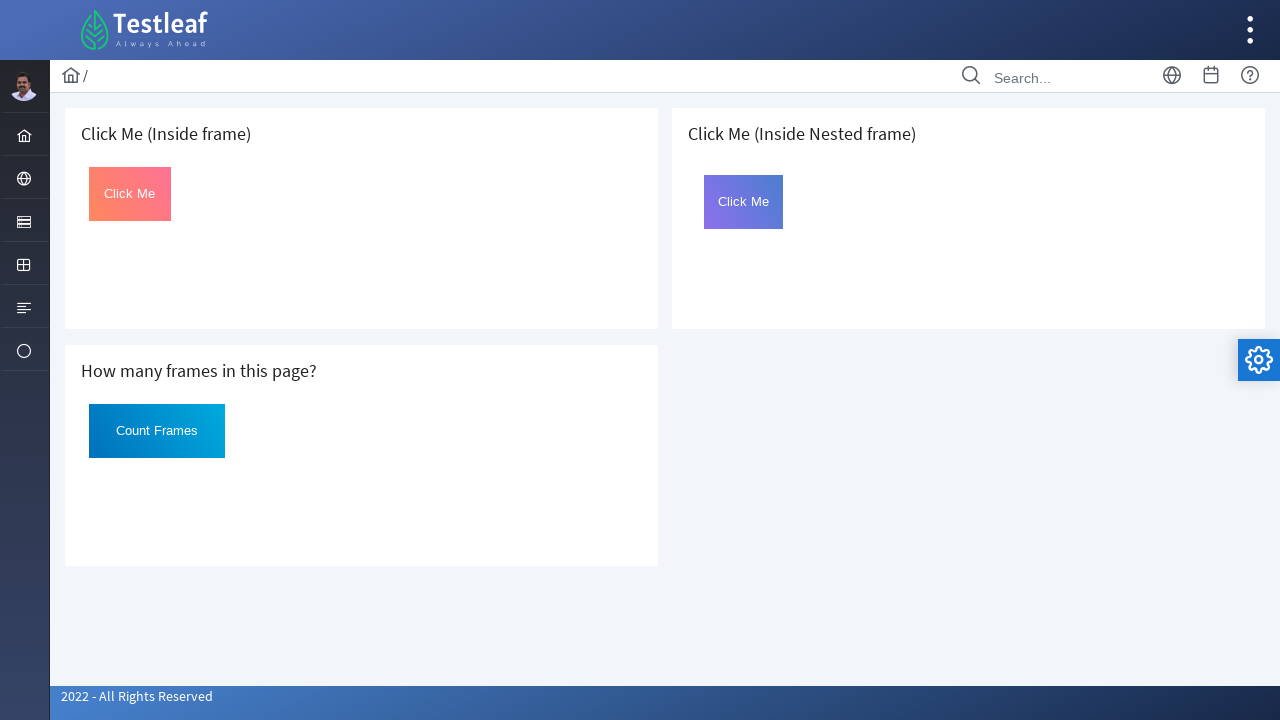

Clicked the 'Click Me' button inside iframe at (130, 194) on xpath=//*[@id='Click' and text()='Click Me'] >> nth=0
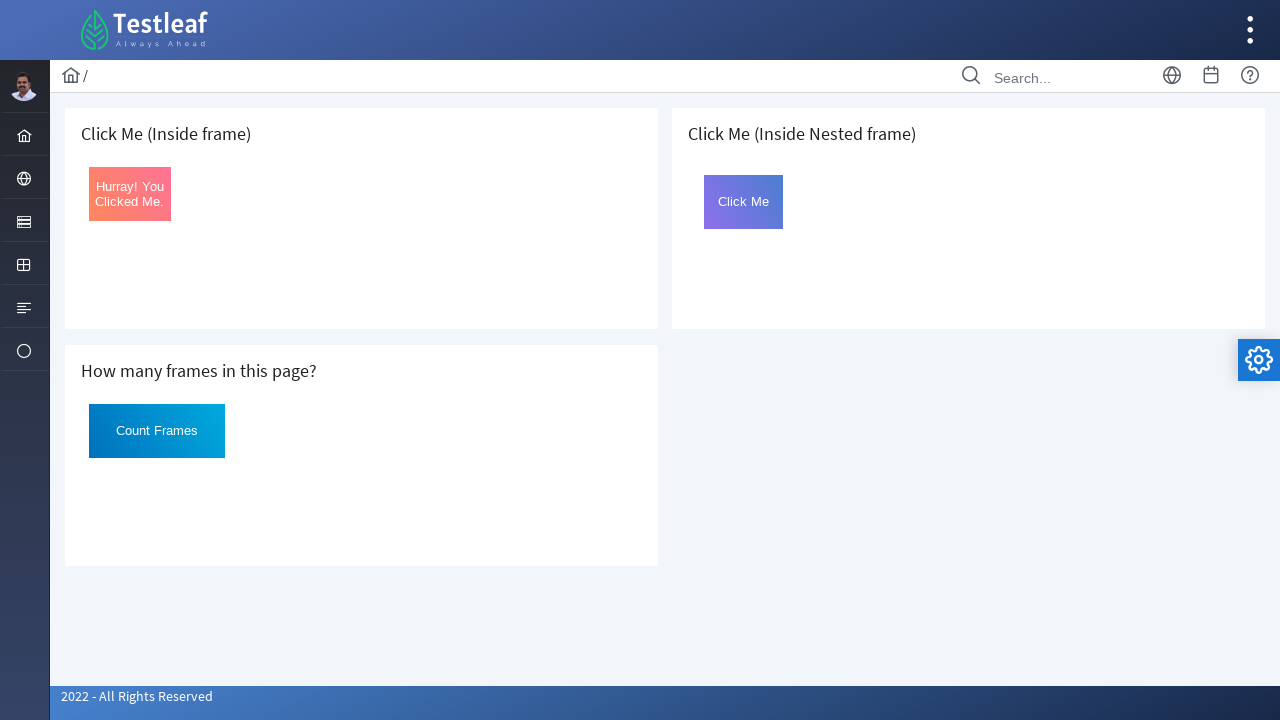

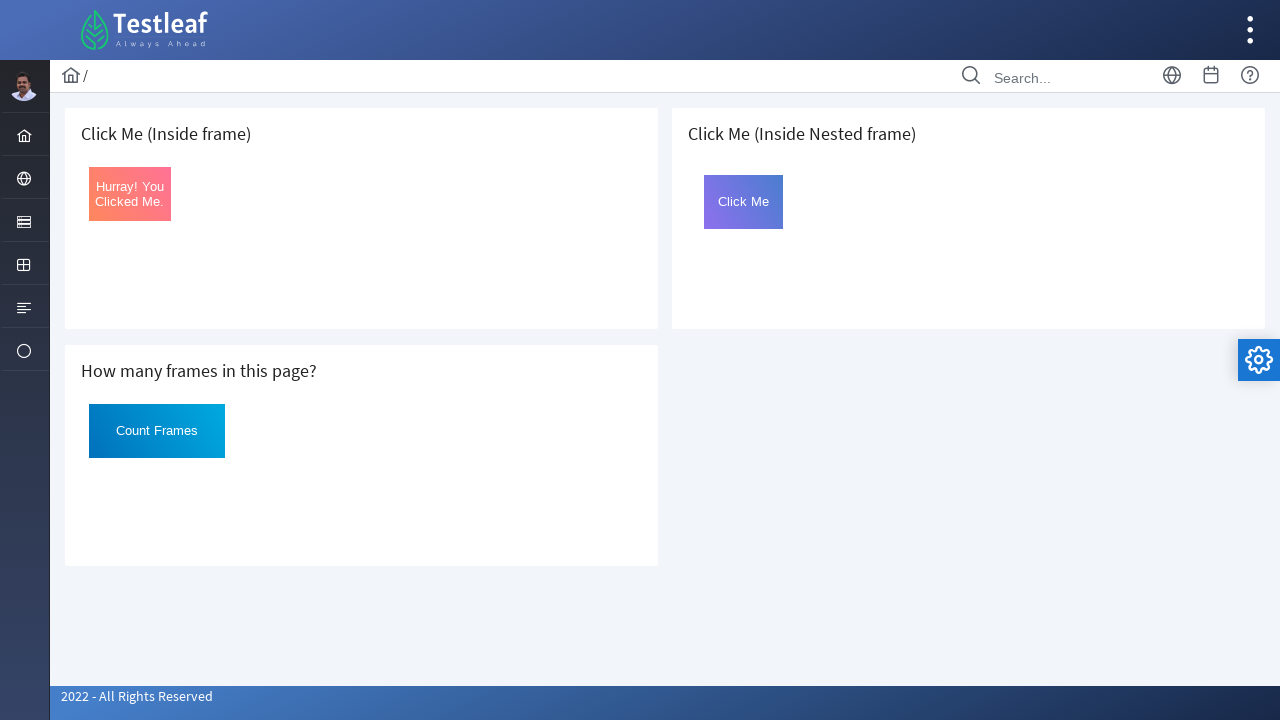